Tests navigation to Browse Languages and then to the numeric (0) category to verify 10 languages are listed

Starting URL: http://www.99-bottles-of-beer.net/

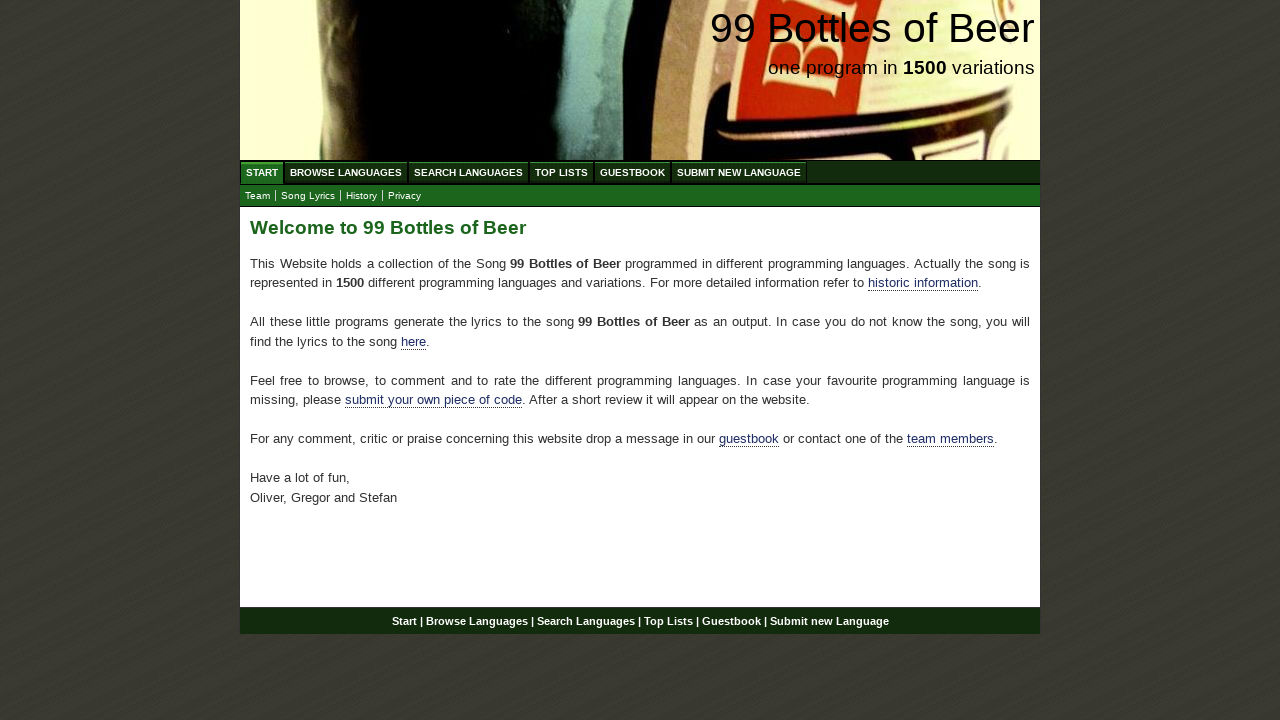

Clicked on Browse Languages link at (346, 172) on xpath=//ul[@id='menu']/li/a[@href='/abc.html']
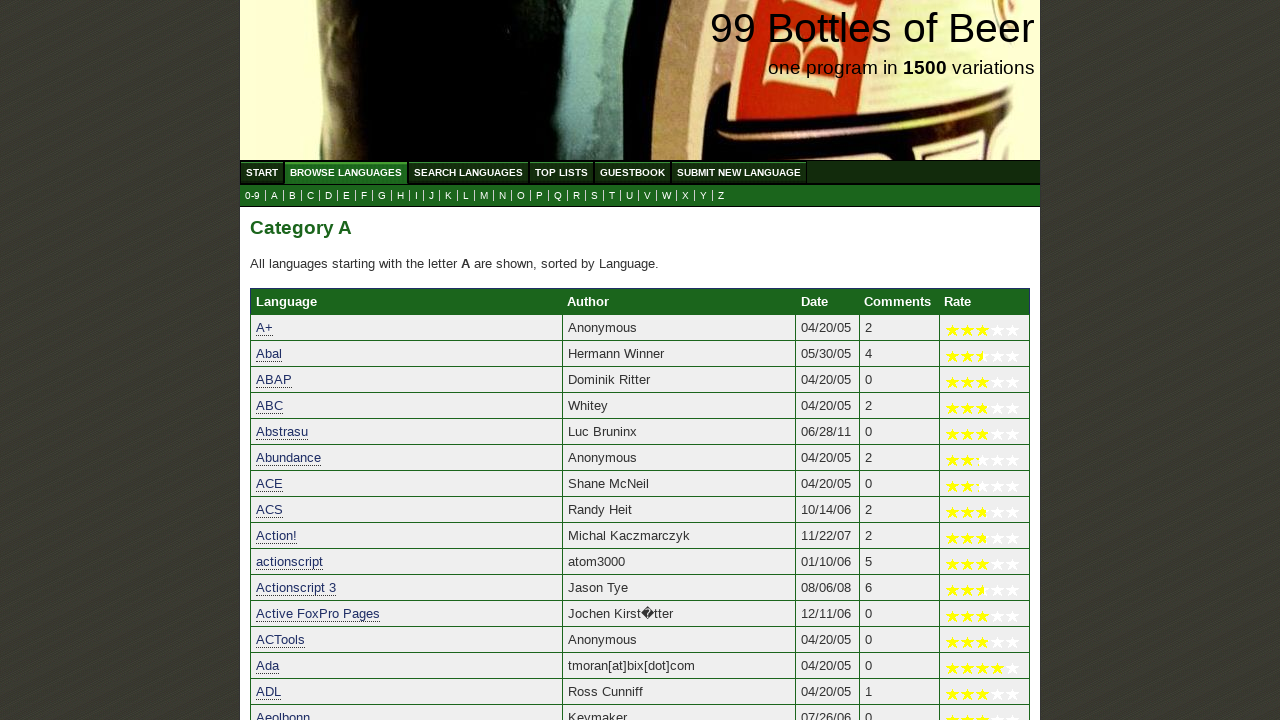

Clicked on numeric (0) category link at (252, 196) on xpath=//a[@href='0.html']
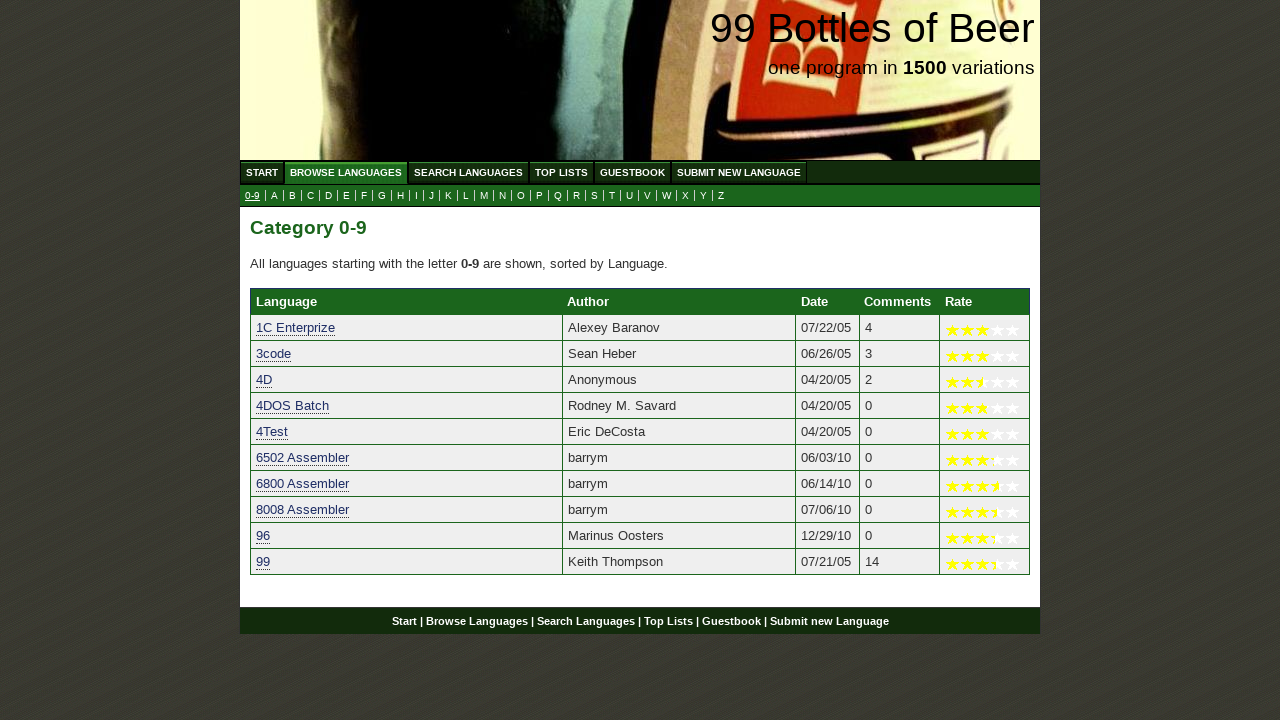

Language links loaded in numeric (0) category
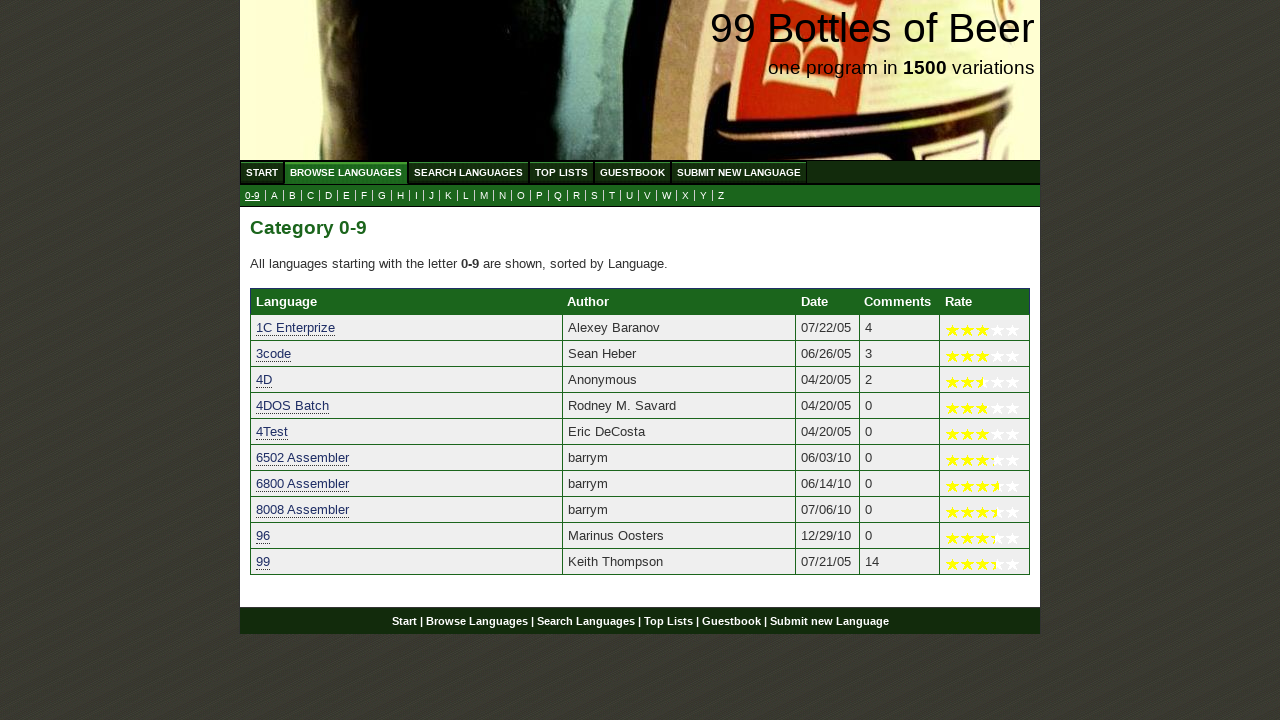

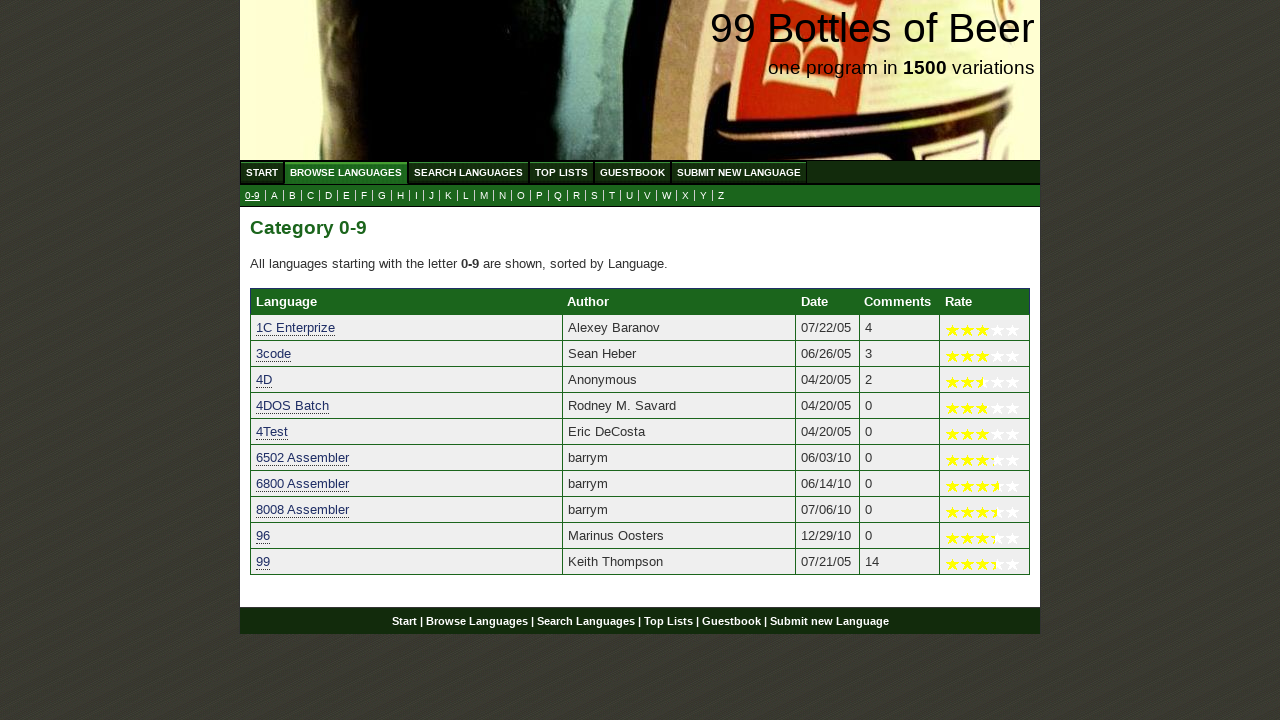